Tests window handling by clicking a link that opens a new window, switching to the new window, and verifying the new window content

Starting URL: http://the-internet.herokuapp.com/windows

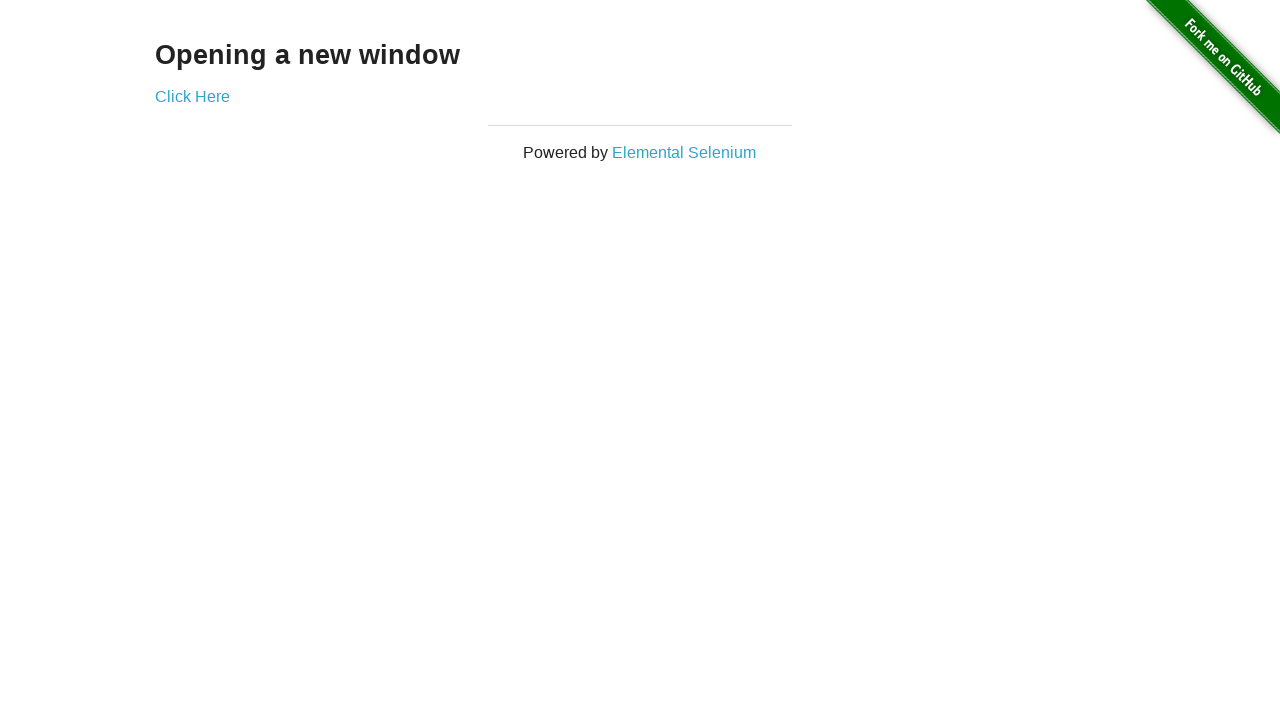

Verified initial page title is 'The Internet'
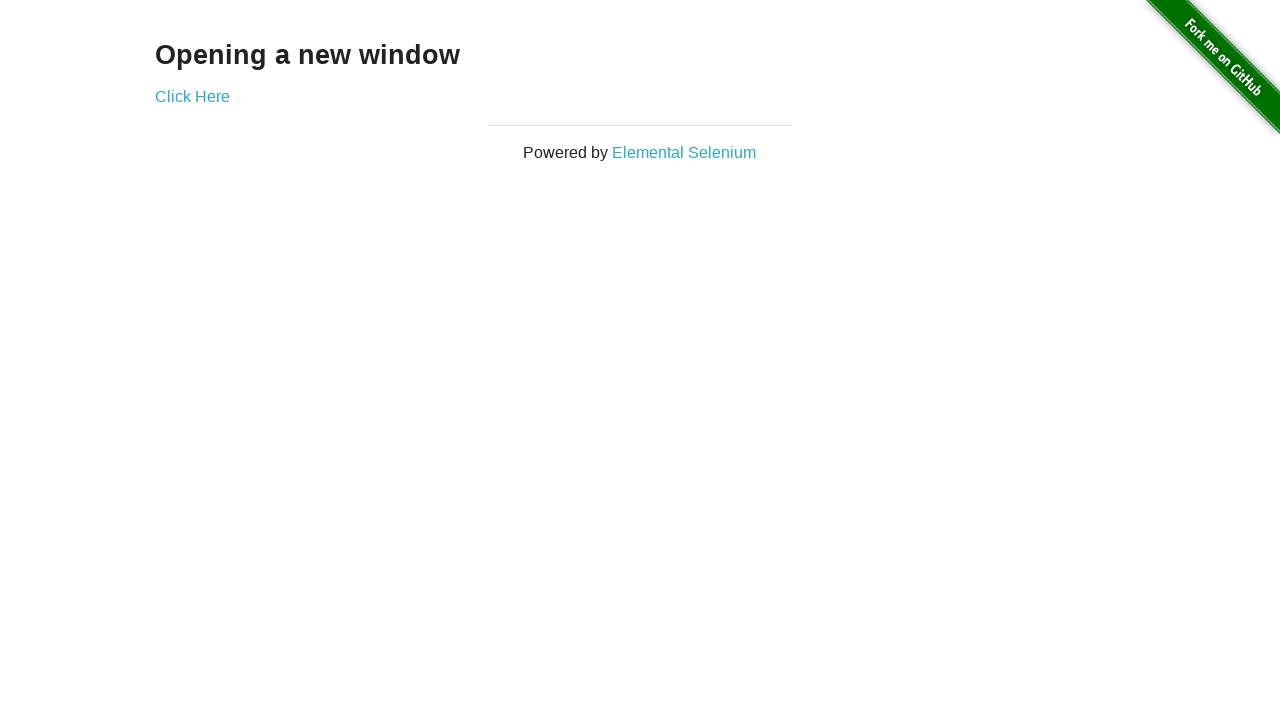

Clicked 'Click Here' link to open new window at (192, 96) on a[href='/windows/new']
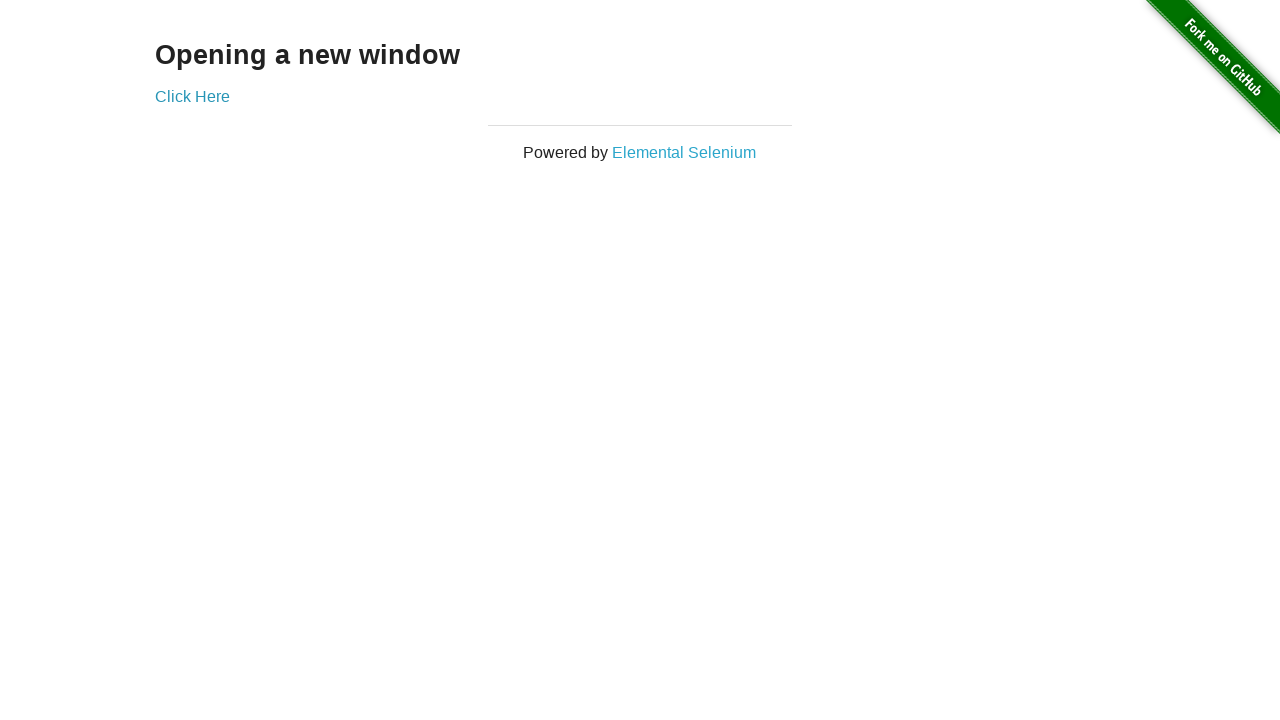

Captured new window page object
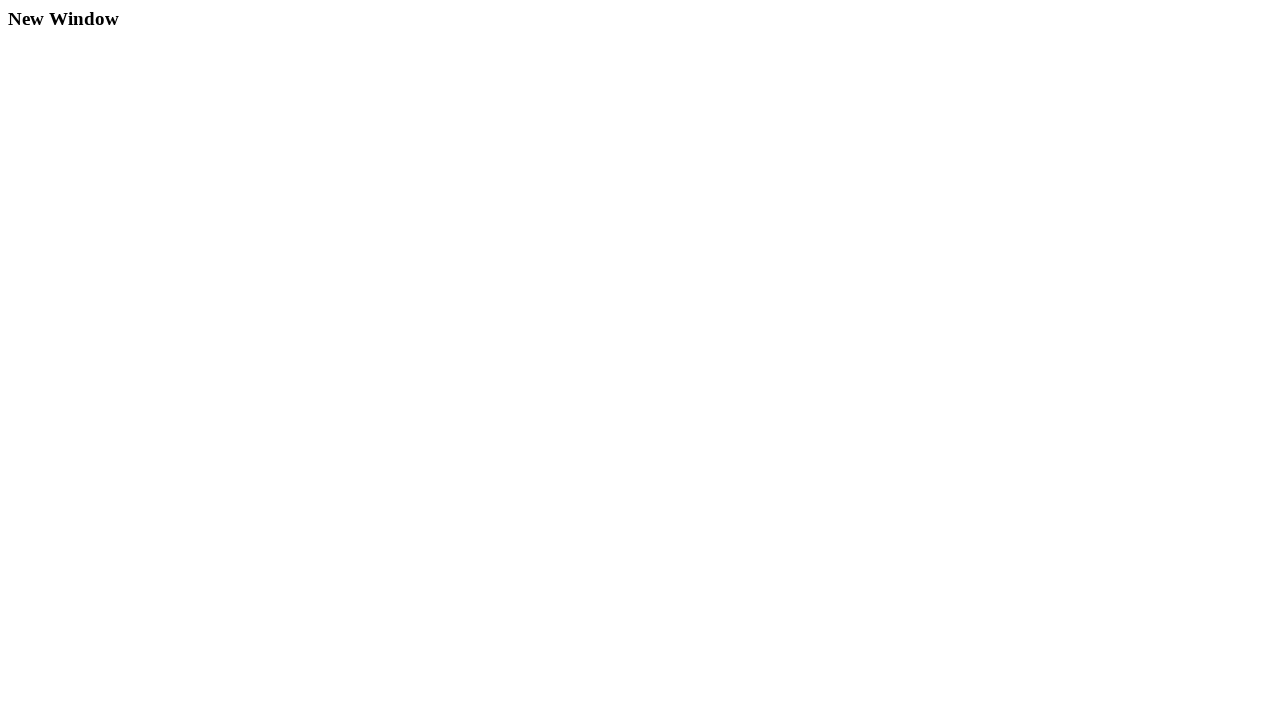

New window finished loading
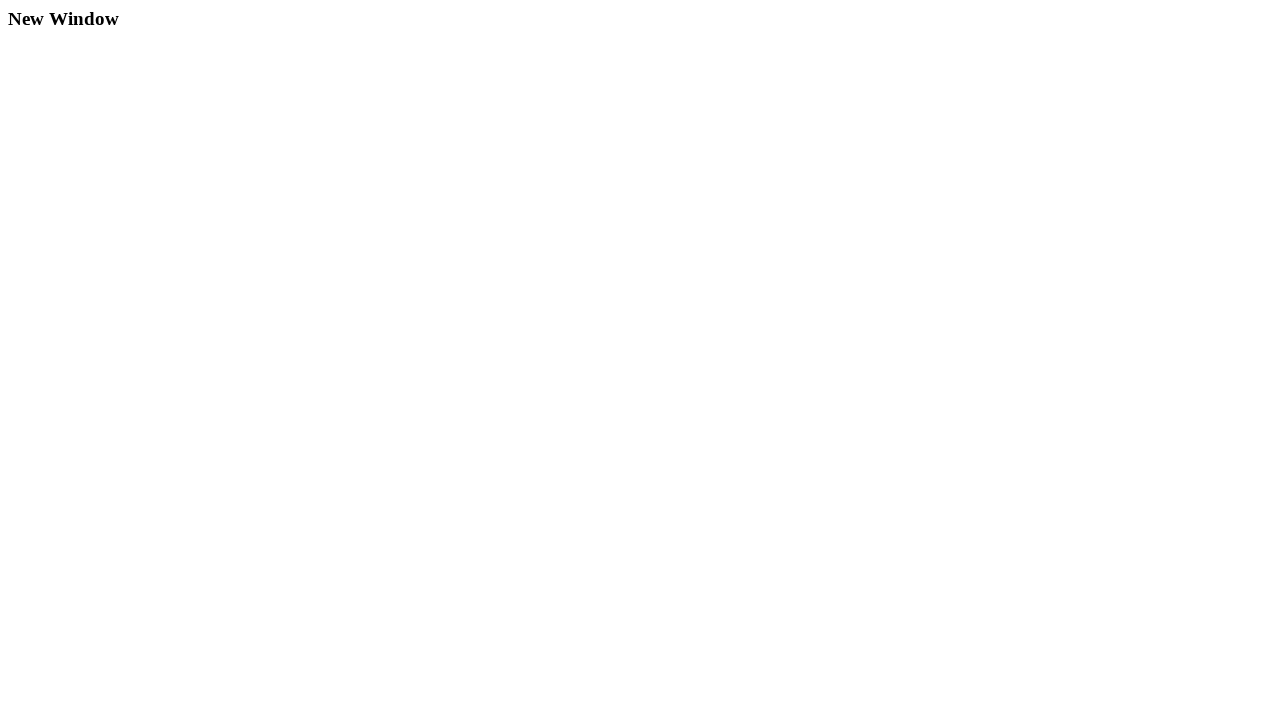

Verified new window title is 'New Window'
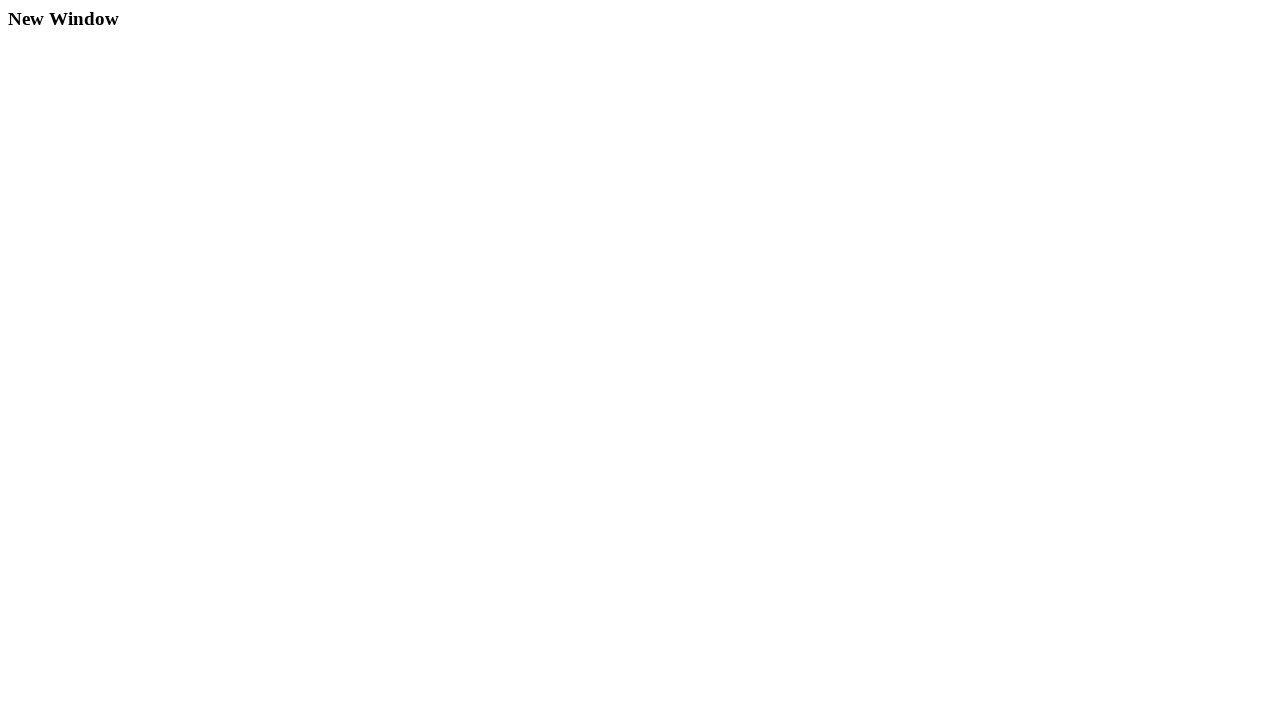

Verified new window contains 'New Window' heading
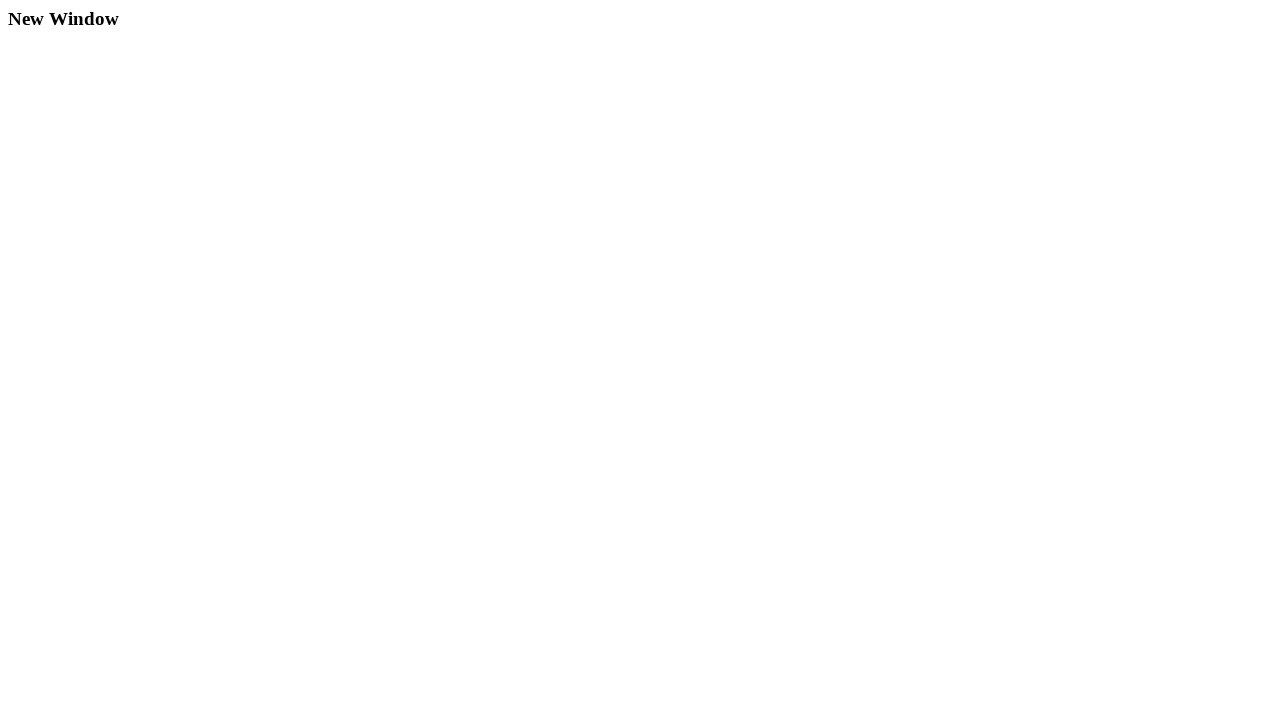

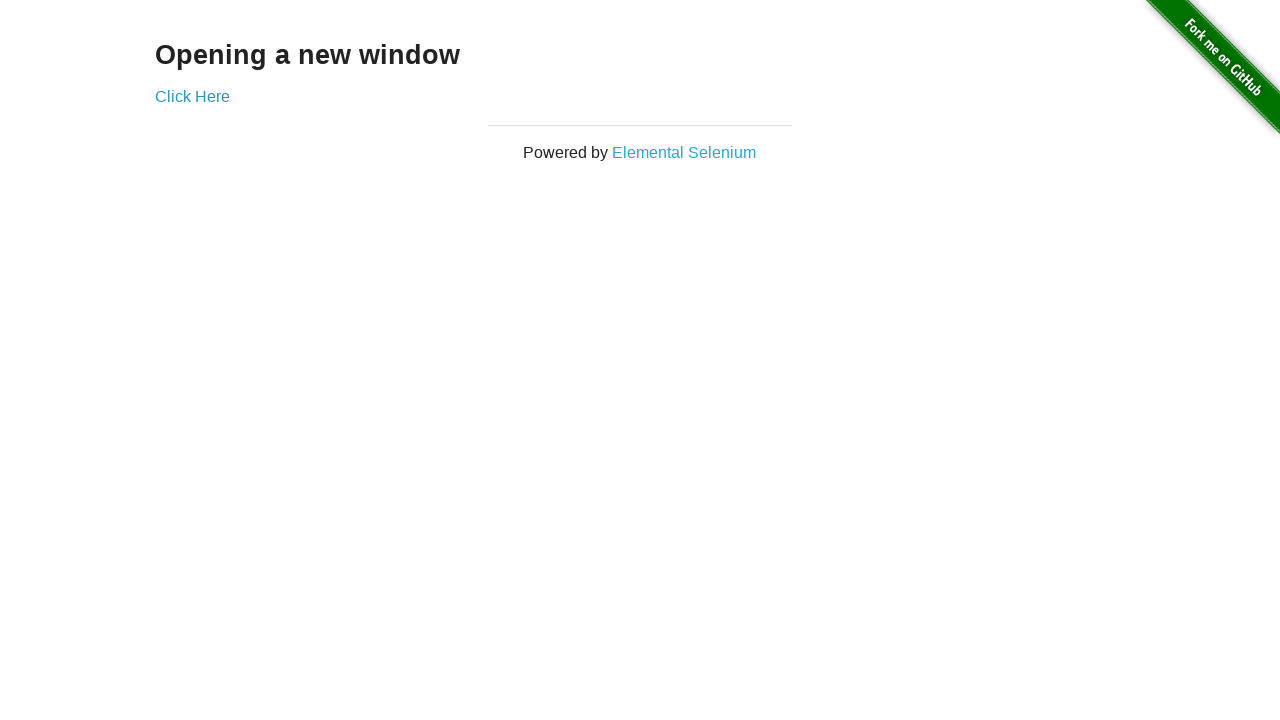